Tests marking all todo items as completed using the toggle-all checkbox.

Starting URL: https://demo.playwright.dev/todomvc

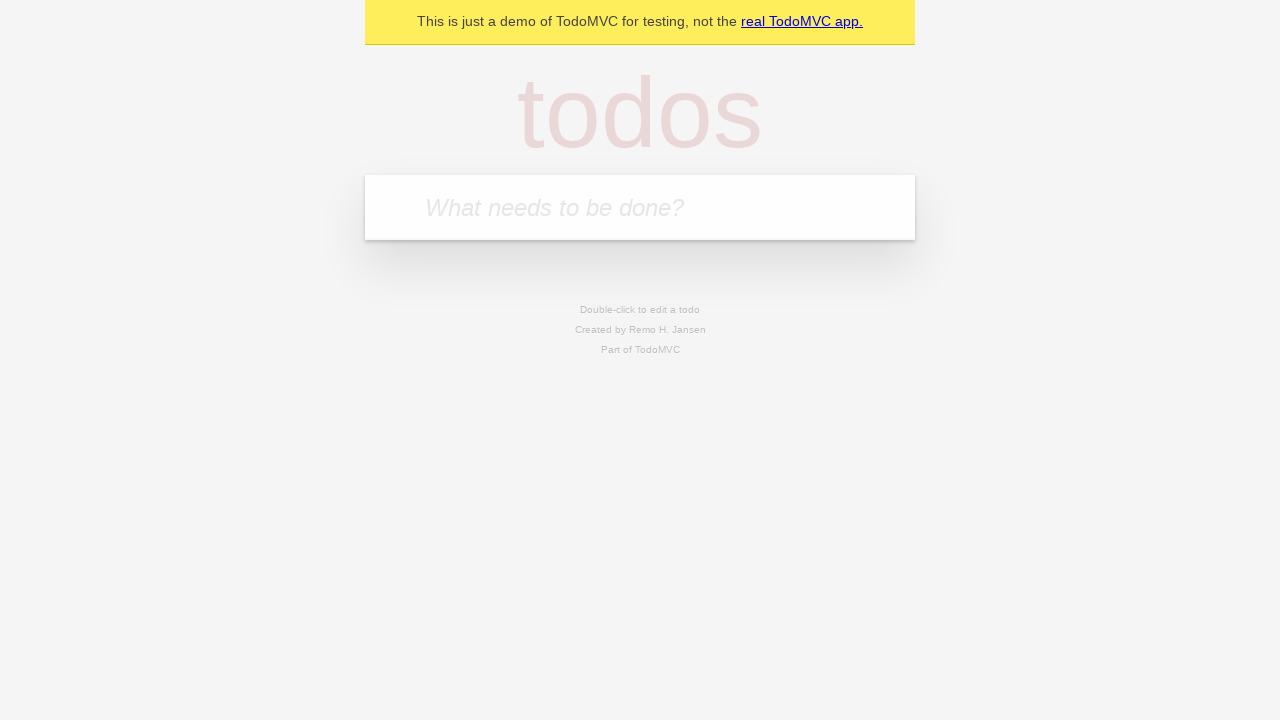

Filled todo input with 'buy some cheese' on internal:attr=[placeholder="What needs to be done?"i]
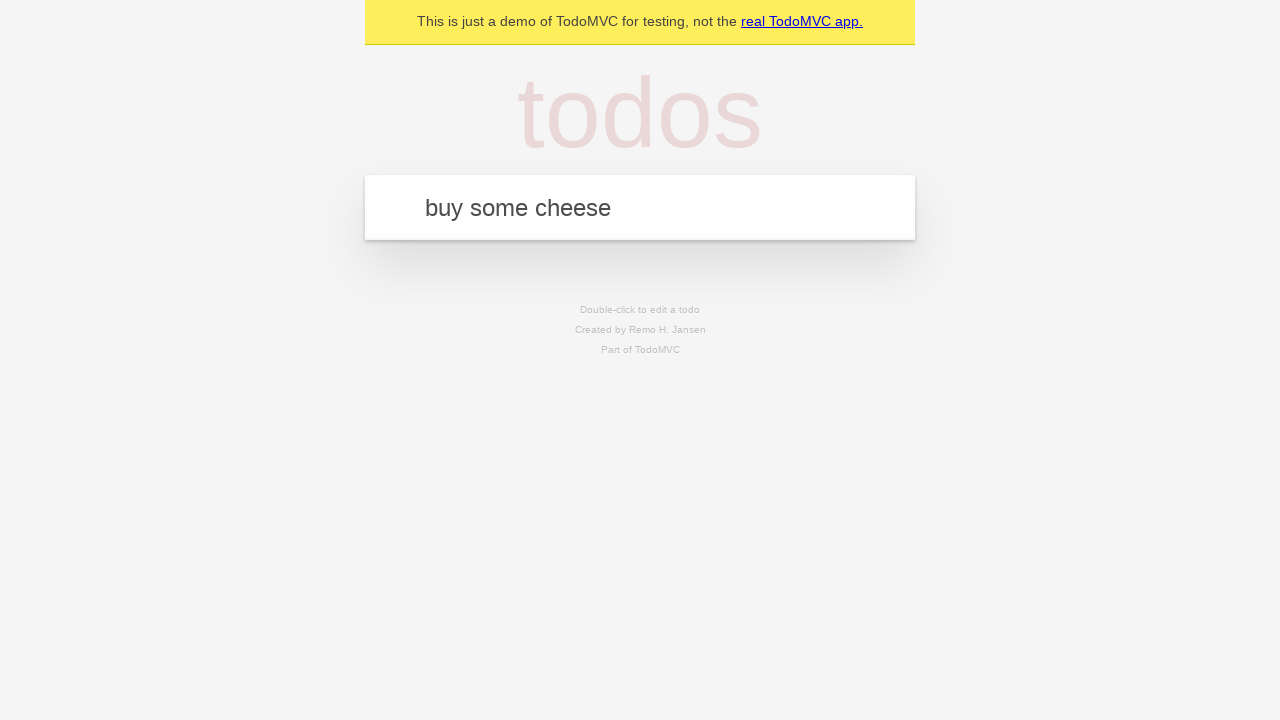

Pressed Enter to add first todo item on internal:attr=[placeholder="What needs to be done?"i]
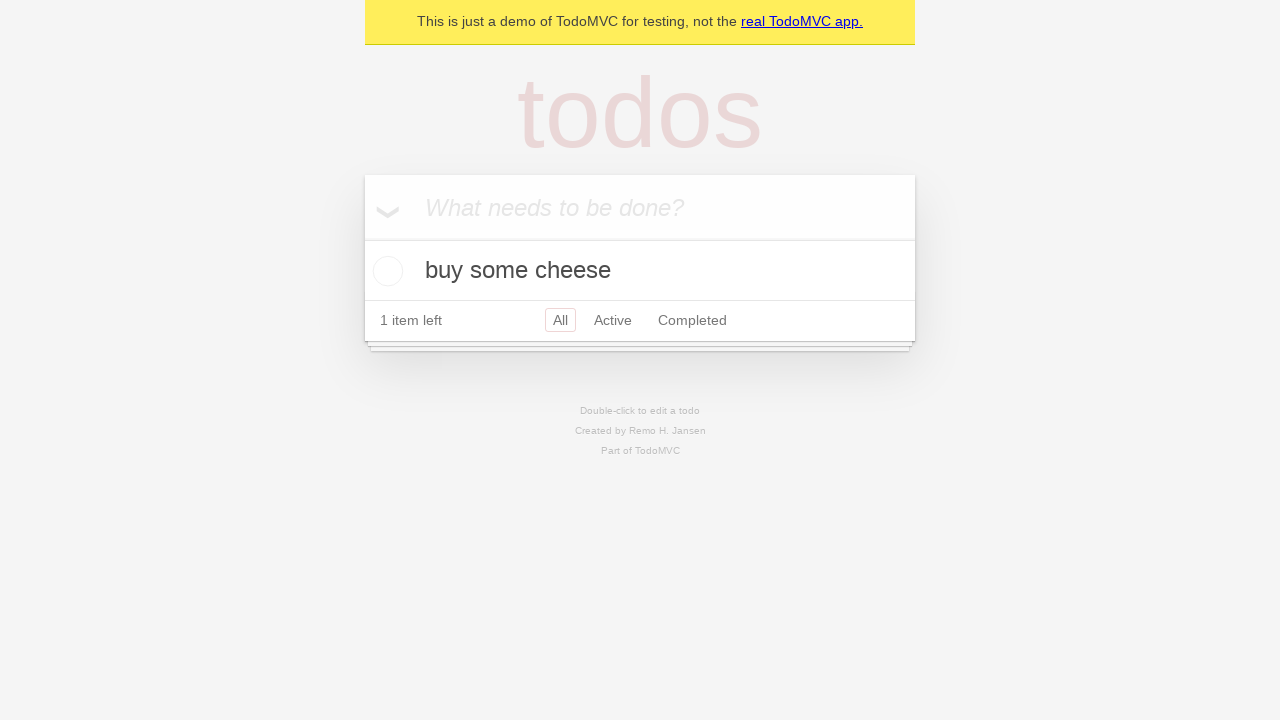

Filled todo input with 'feed the cat' on internal:attr=[placeholder="What needs to be done?"i]
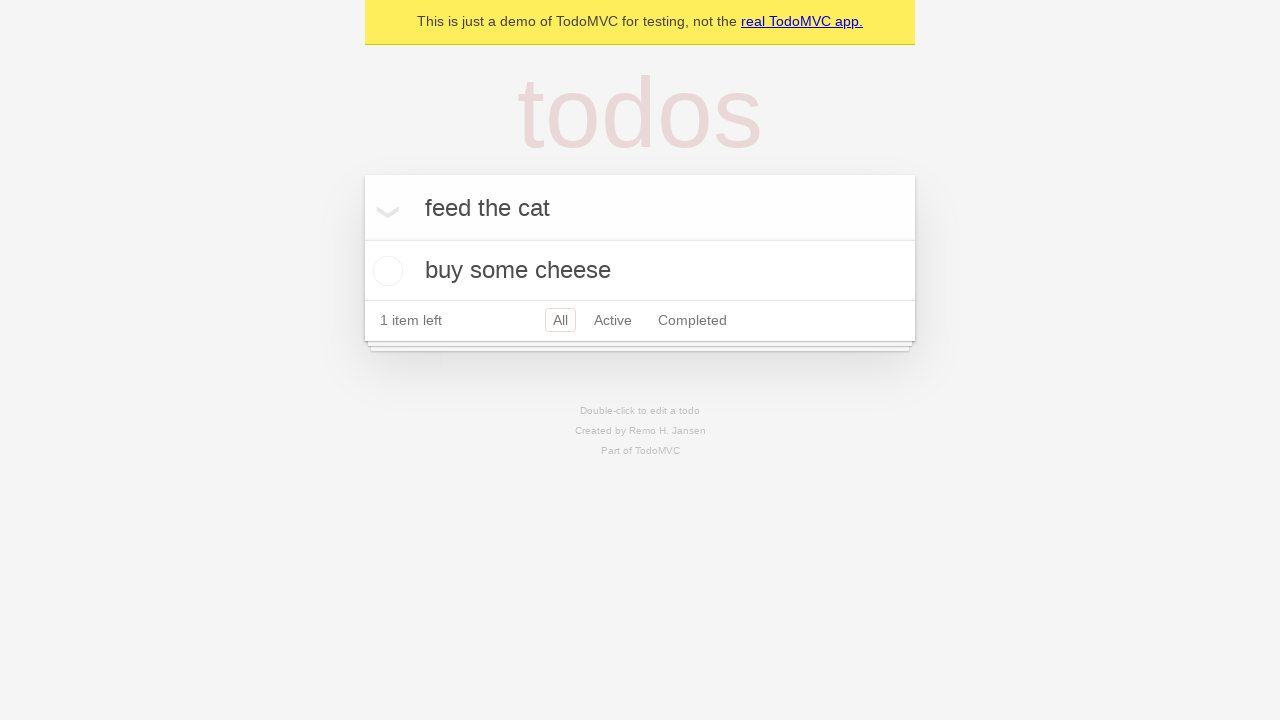

Pressed Enter to add second todo item on internal:attr=[placeholder="What needs to be done?"i]
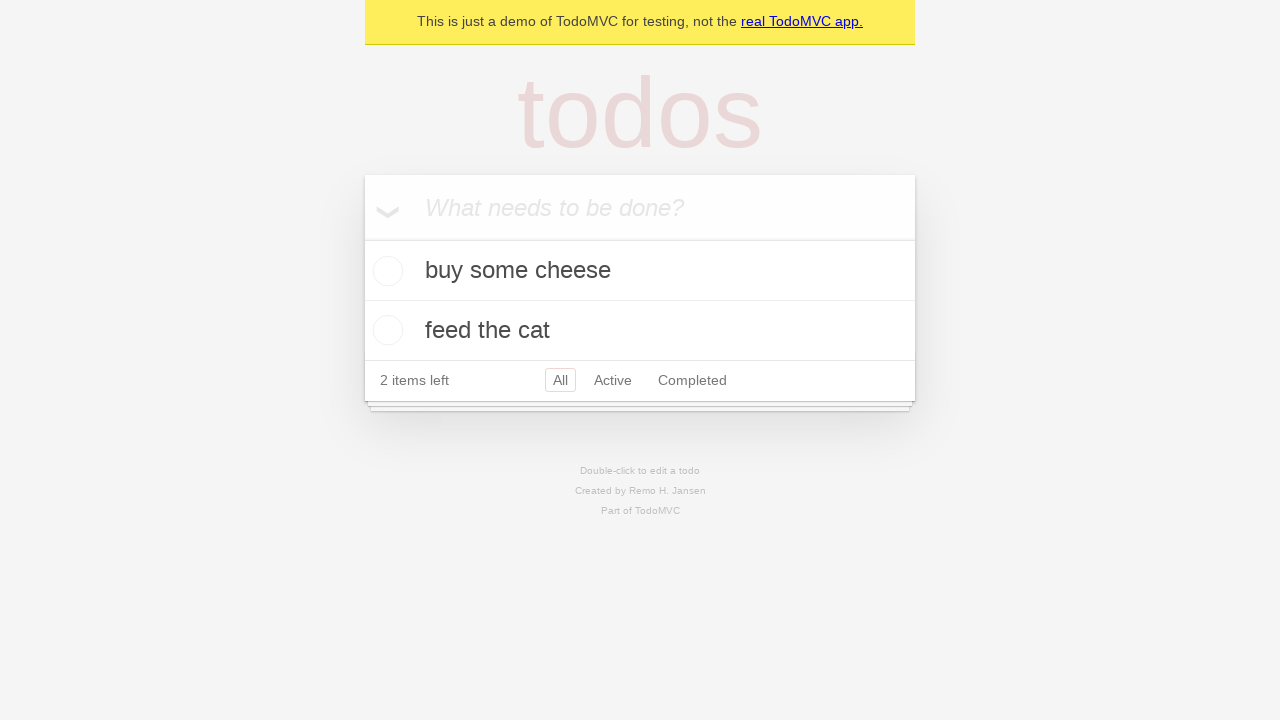

Filled todo input with 'book a doctors appointment' on internal:attr=[placeholder="What needs to be done?"i]
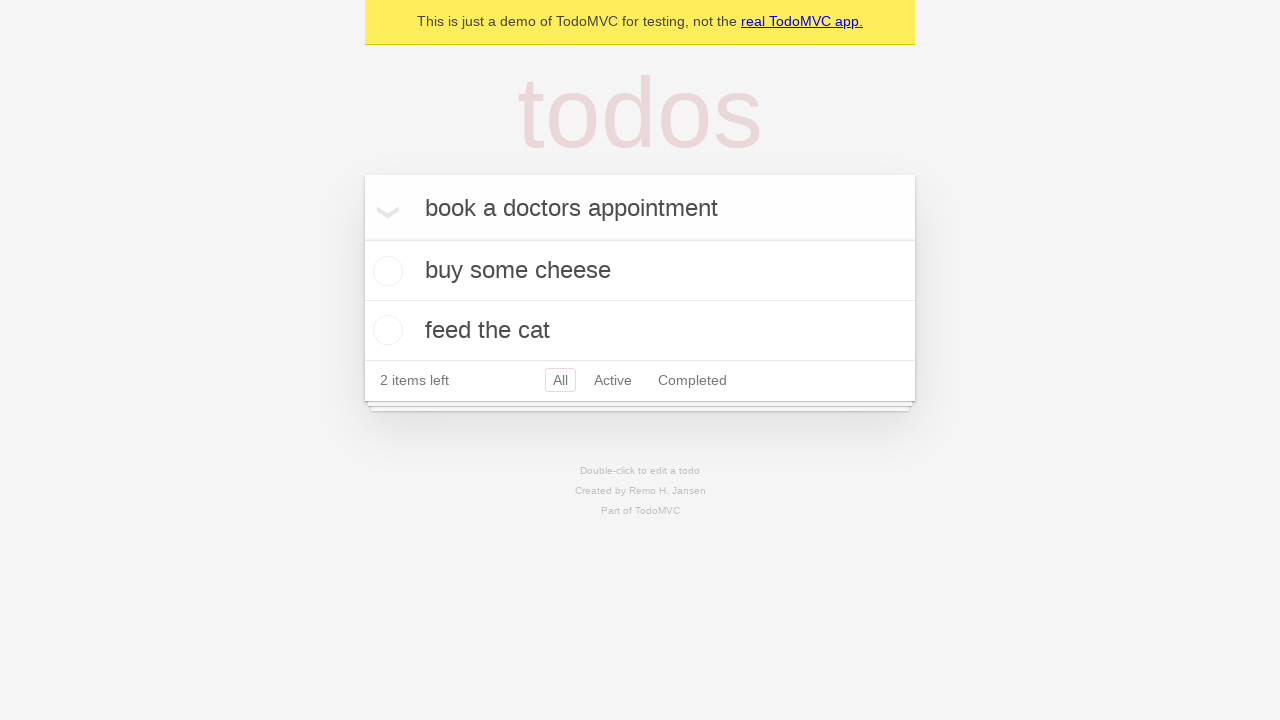

Pressed Enter to add third todo item on internal:attr=[placeholder="What needs to be done?"i]
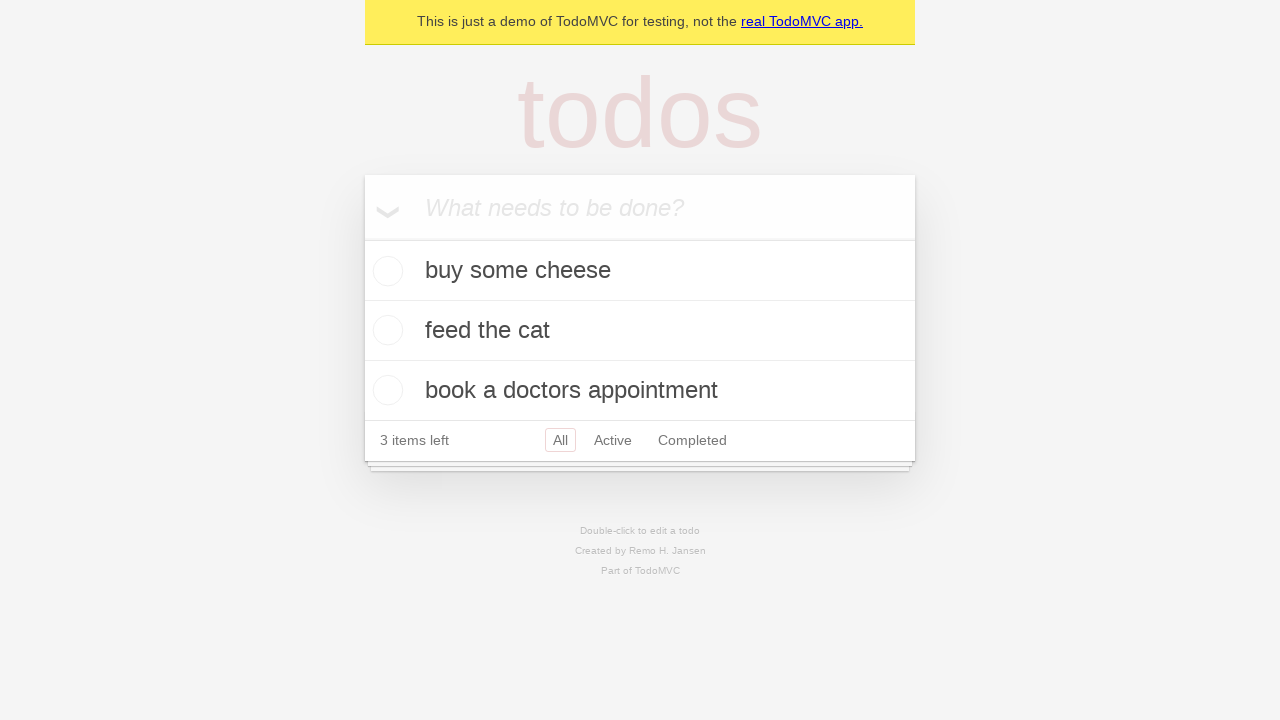

Clicked toggle-all checkbox to mark all items as completed at (362, 238) on internal:label="Mark all as complete"i
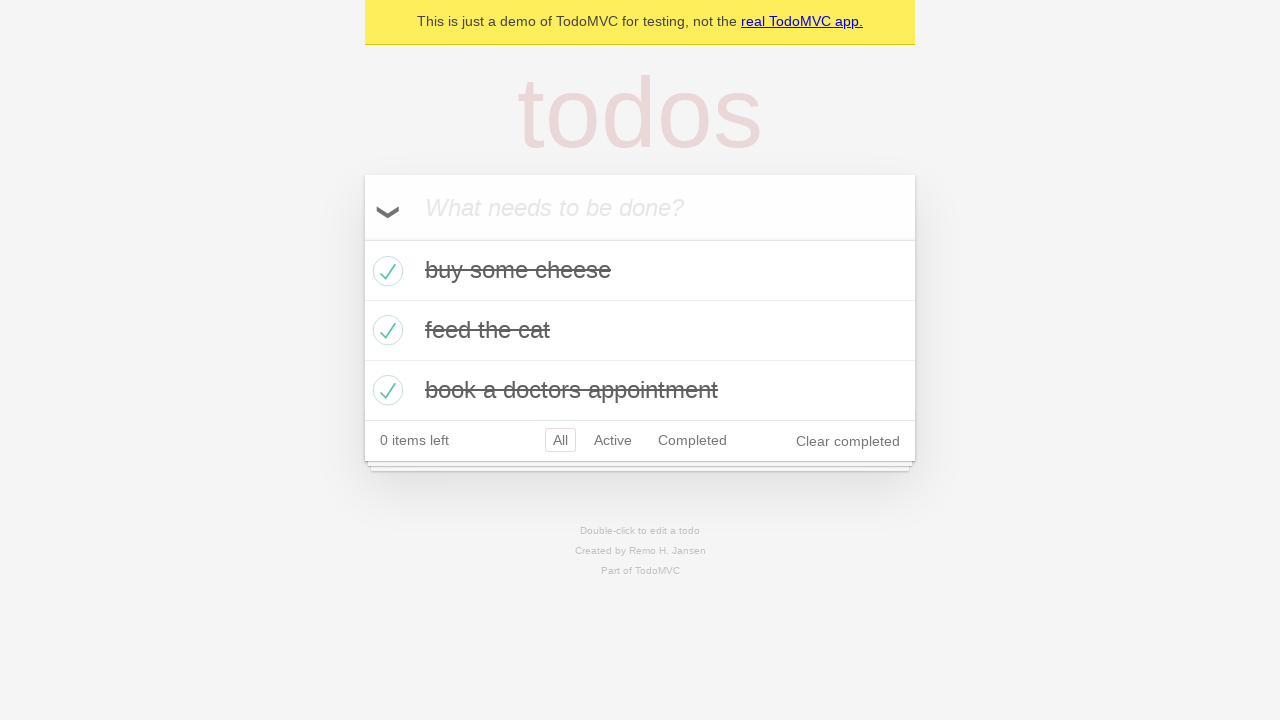

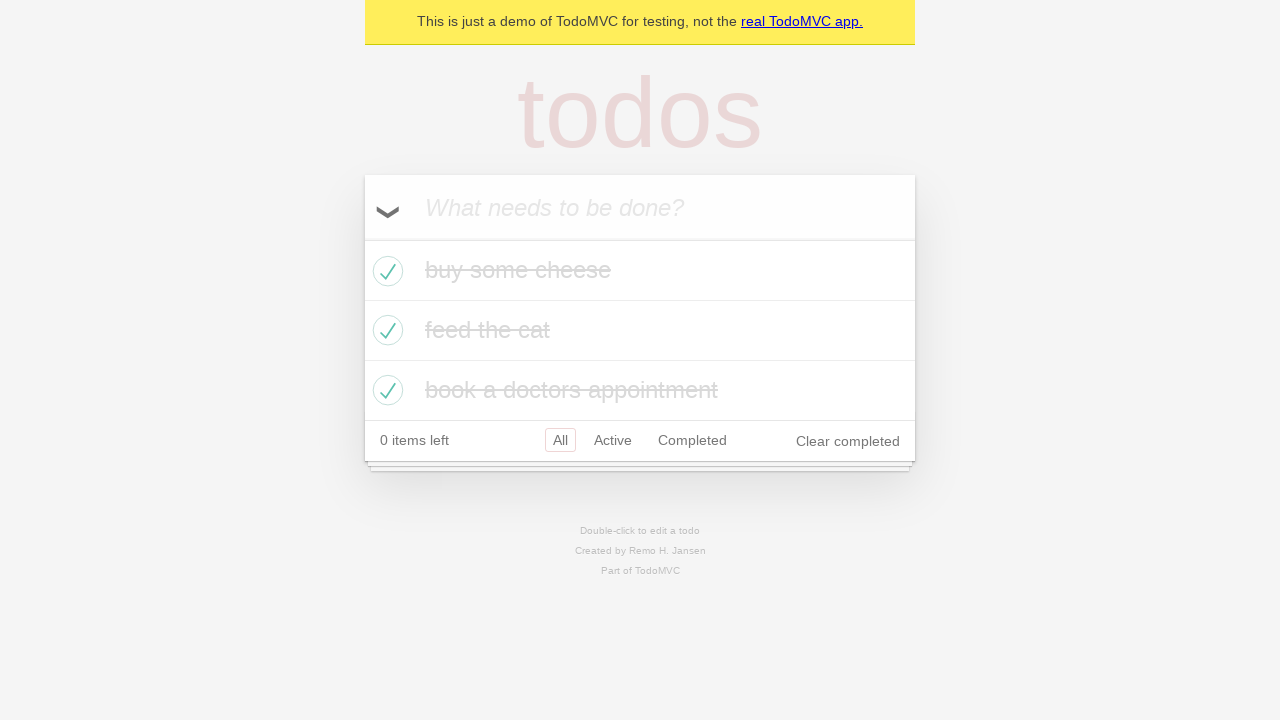